Tests setting browser window dimensions to a specific size (300x700) and navigating to a demo HR application page.

Starting URL: https://opensource-demo.orangehrmlive.com/

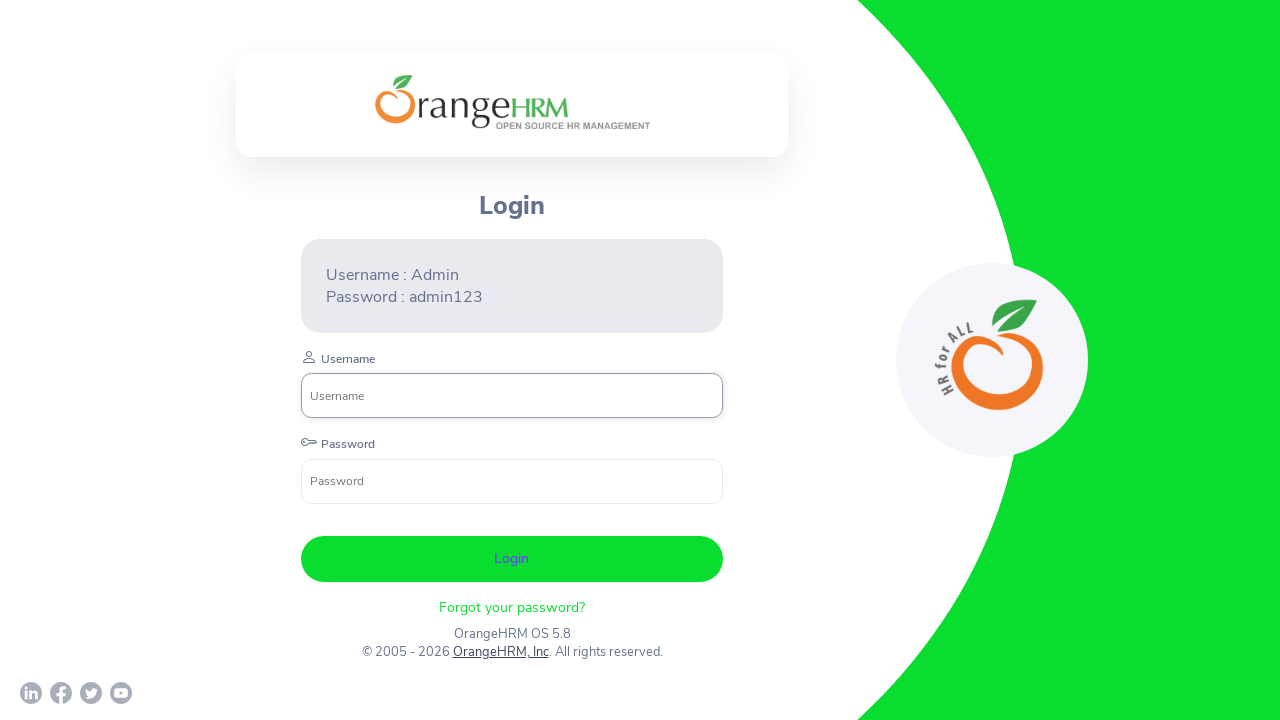

Set browser viewport size to 300x700 pixels
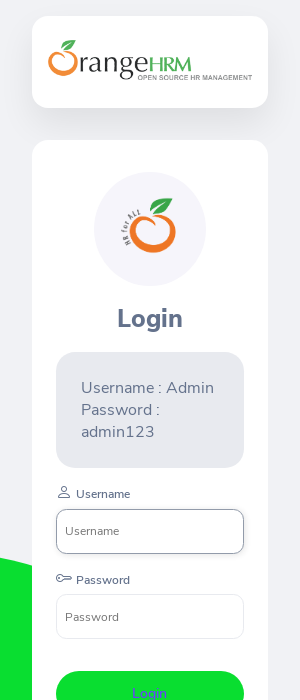

Page DOM content loaded
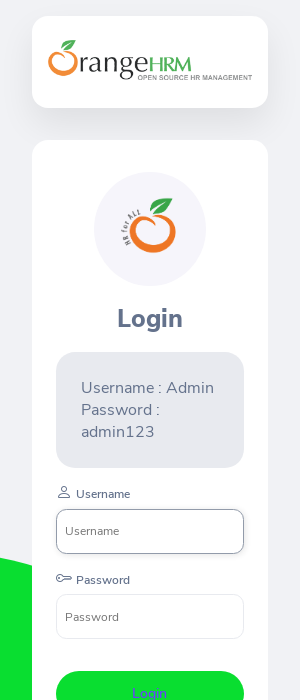

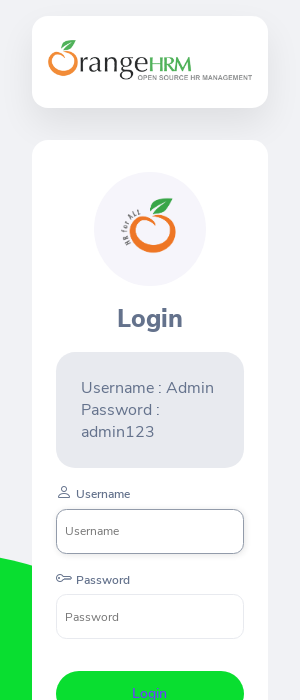